Tests drag and drop functionality by dragging an element horizontally to different positions

Starting URL: https://www.leafground.com/drag.xhtml

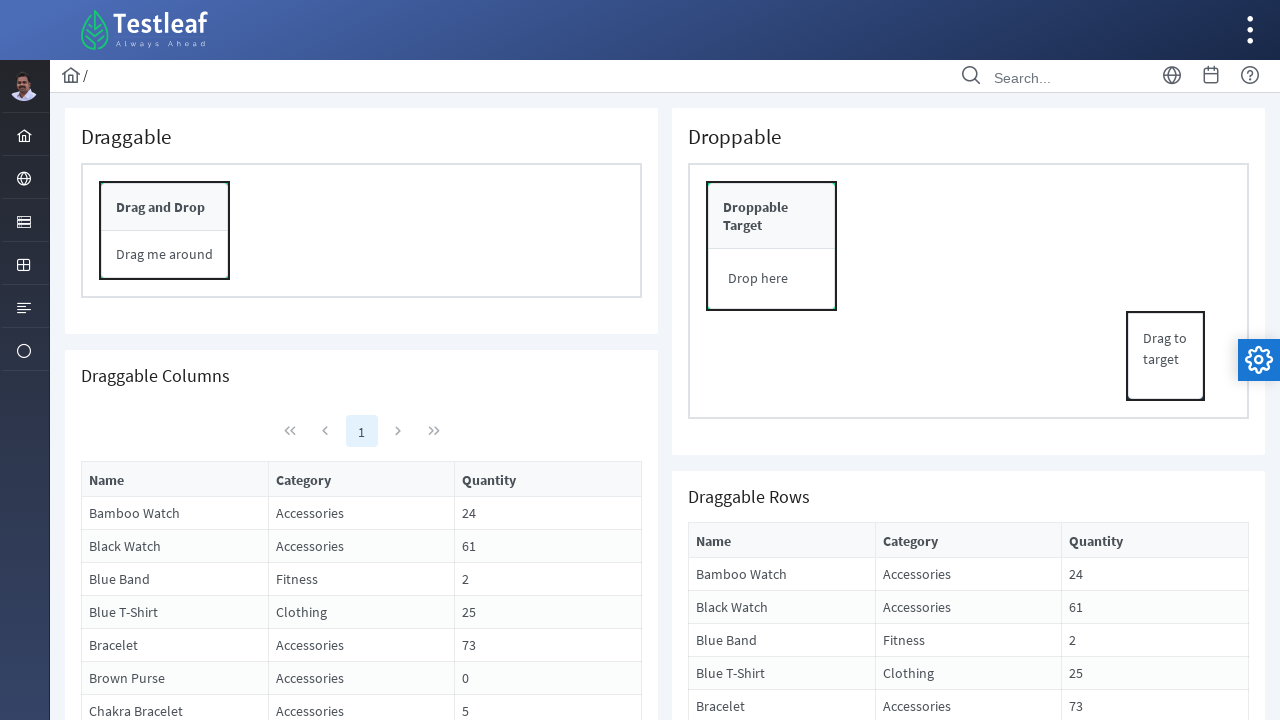

Located the draggable element
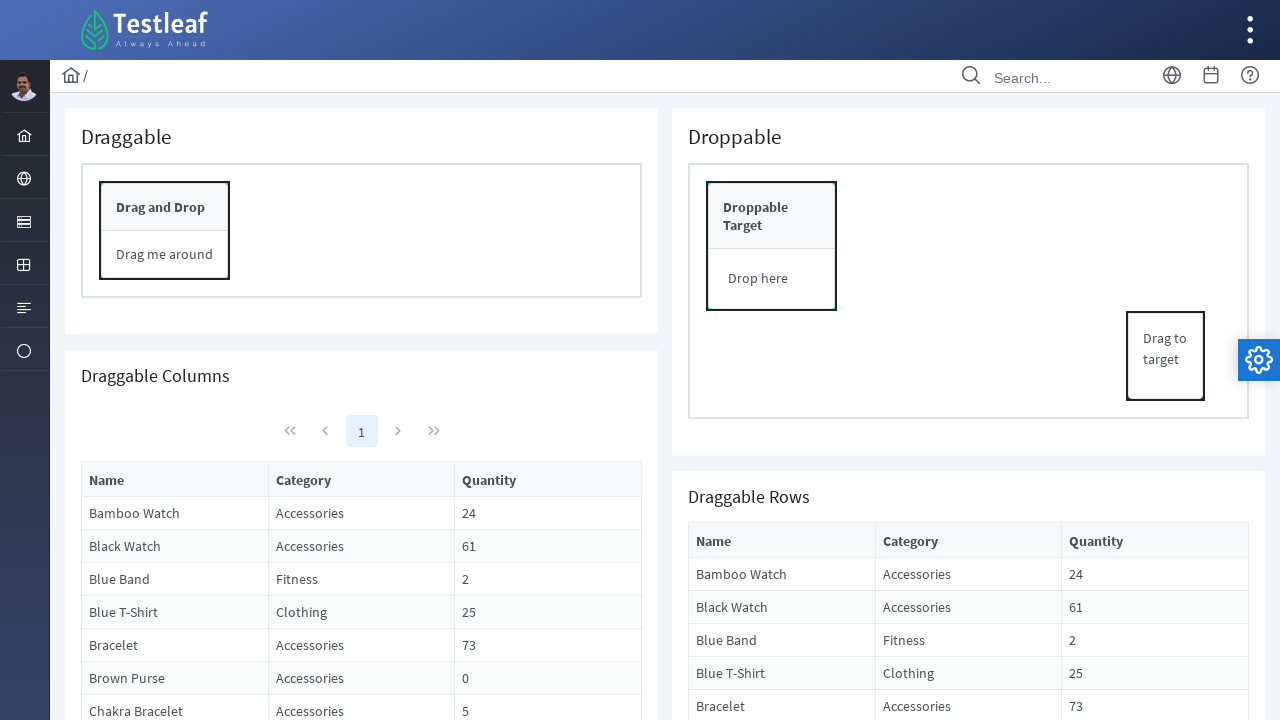

Retrieved bounding box of draggable element
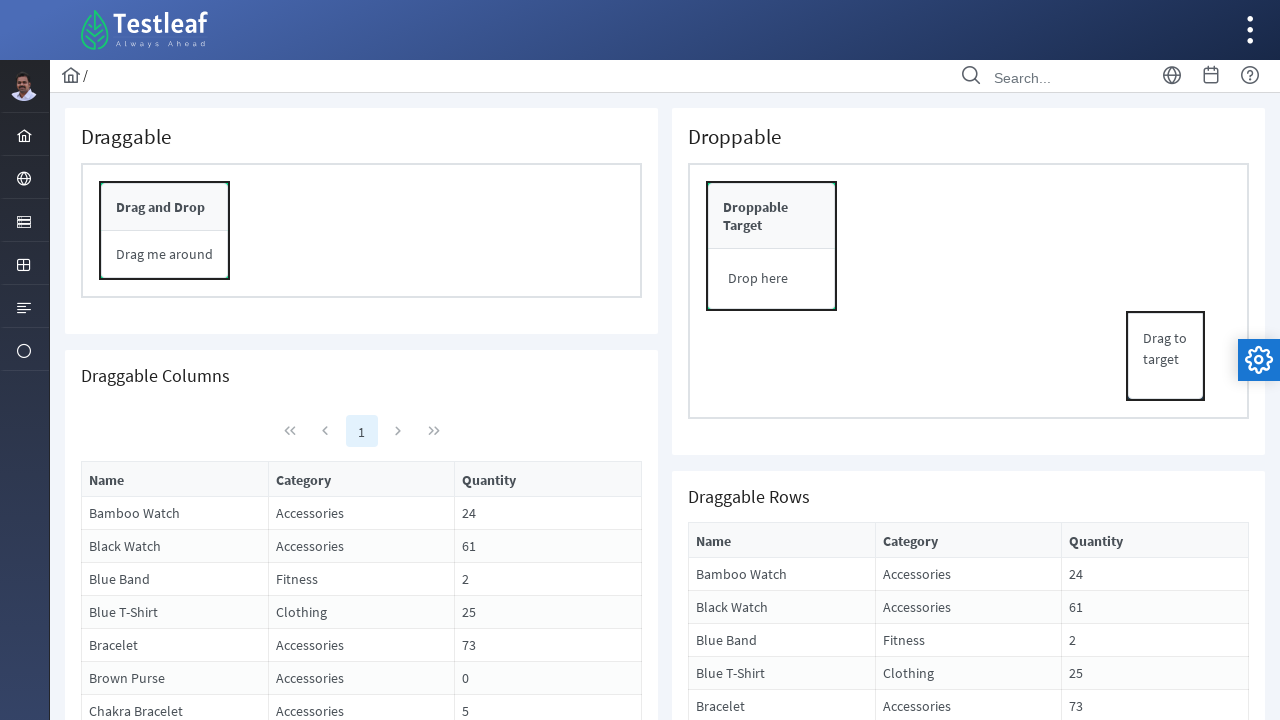

Moved mouse to center of draggable element at (165, 231)
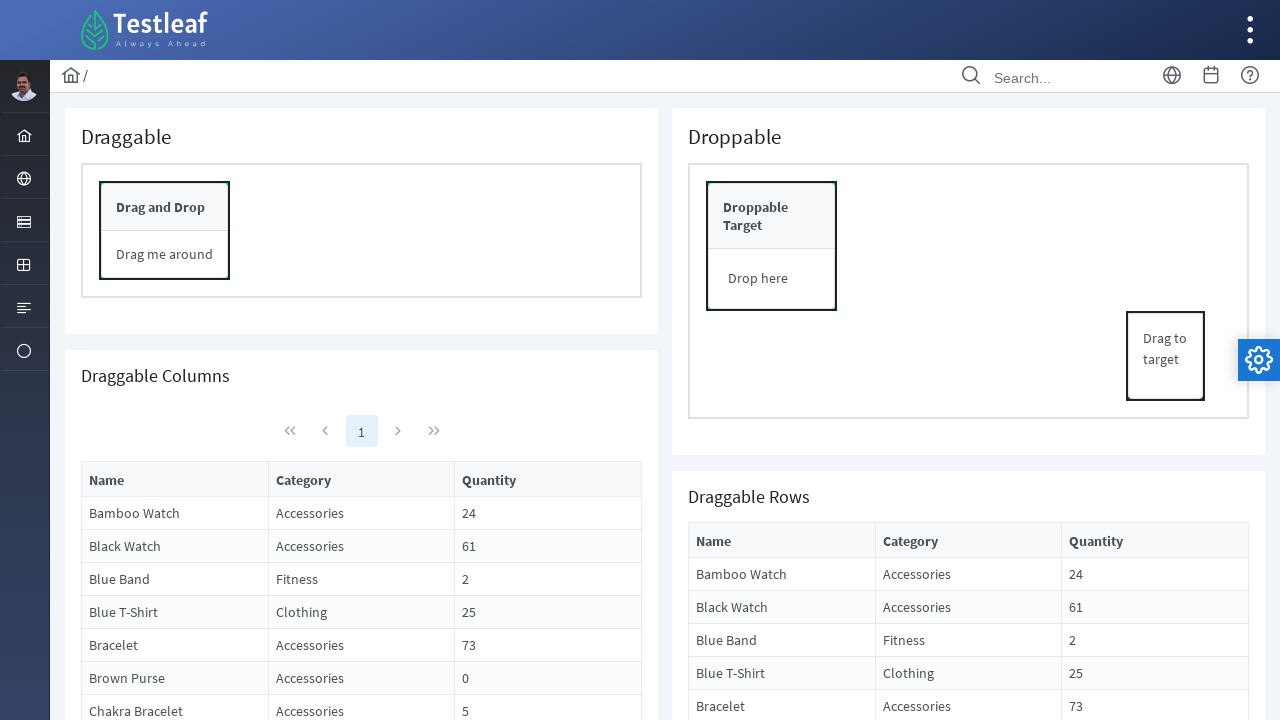

Pressed mouse button down to start drag at (165, 231)
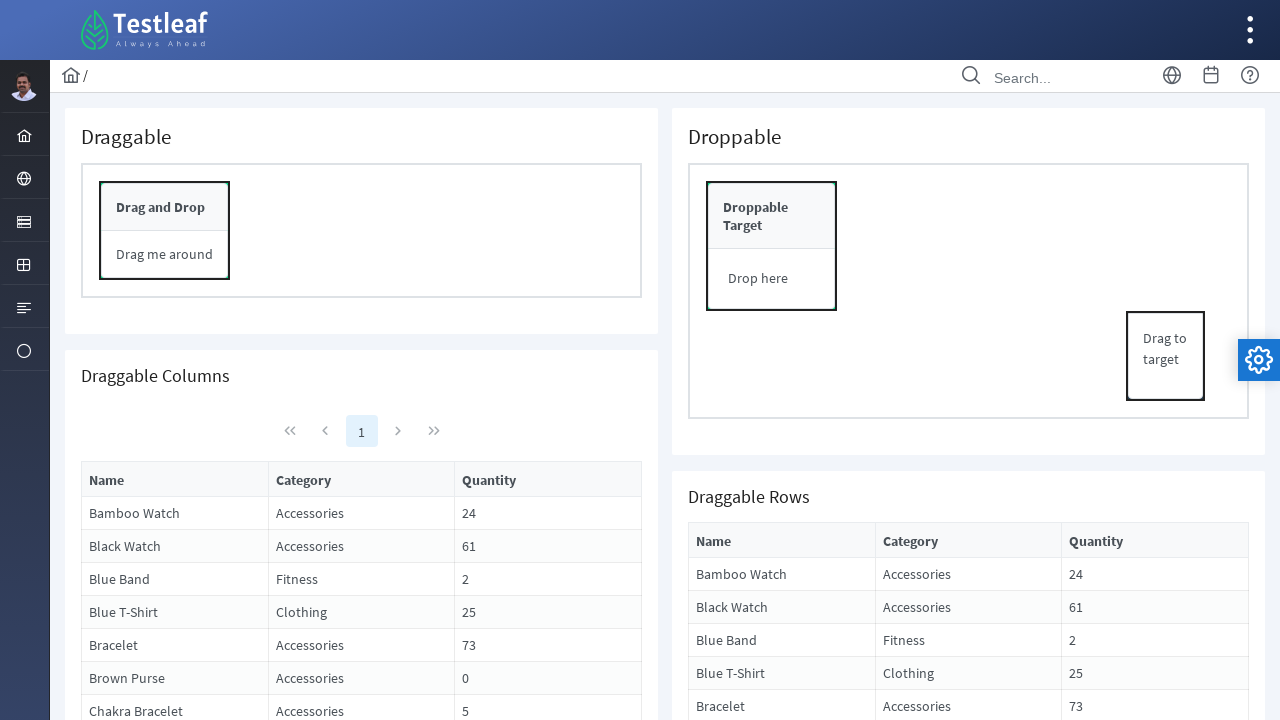

Dragged element 300 pixels to the right at (465, 231)
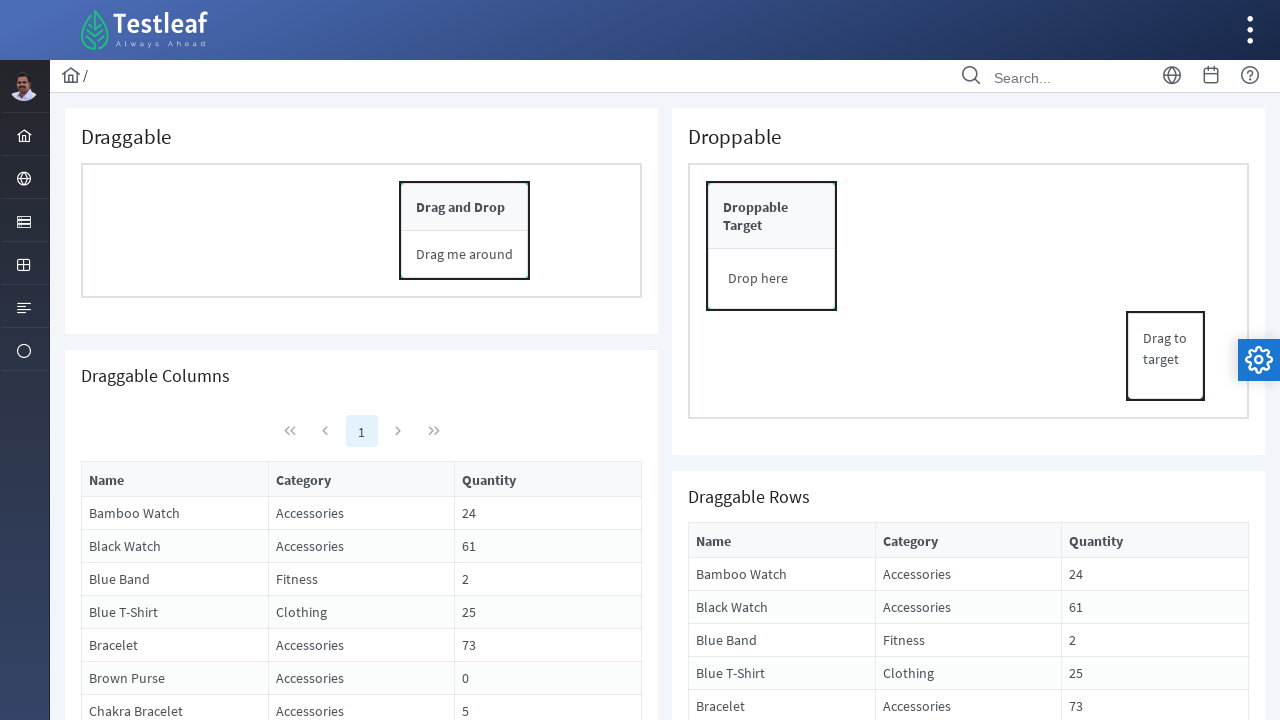

Released mouse button to complete rightward drag at (465, 231)
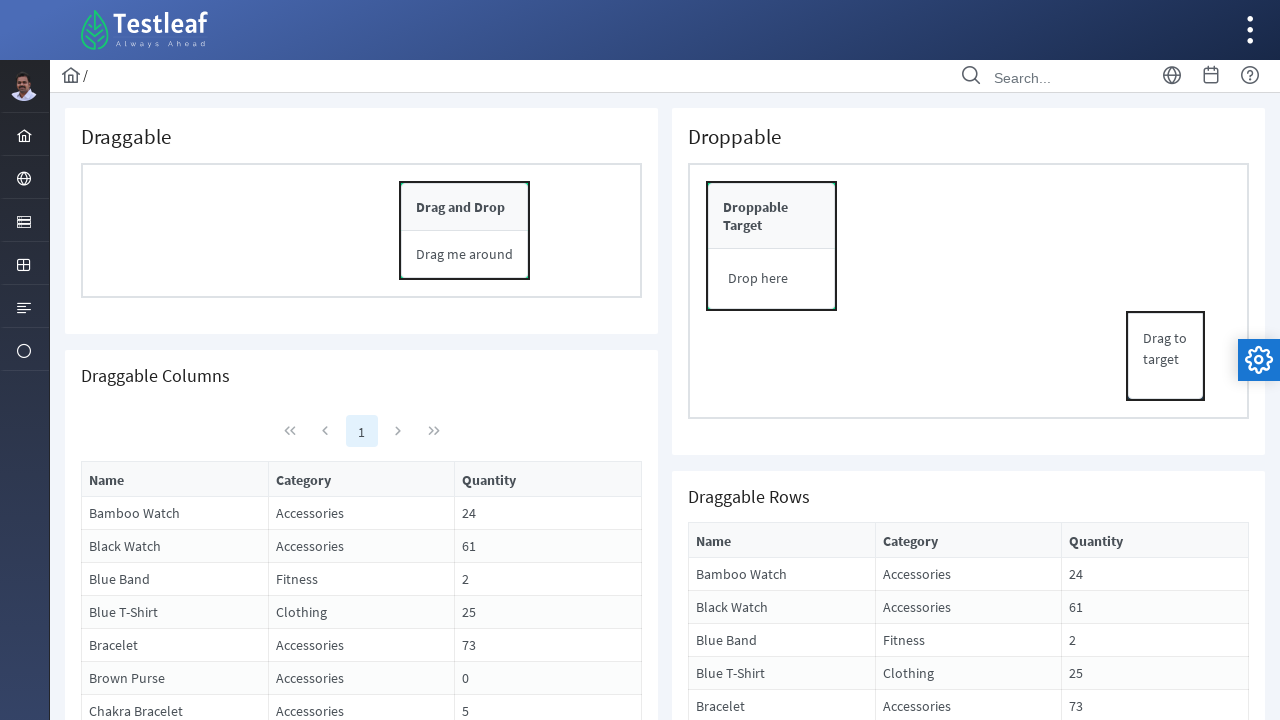

Retrieved updated bounding box of draggable element
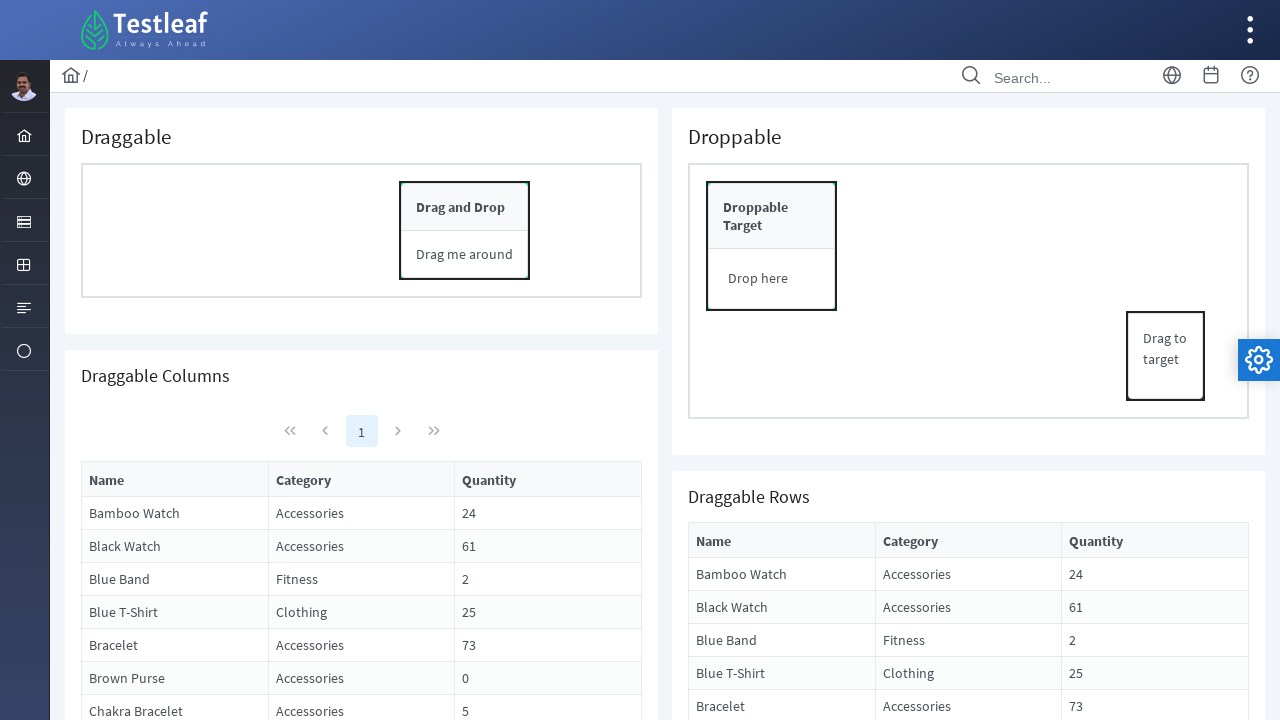

Moved mouse to center of draggable element for leftward drag at (465, 231)
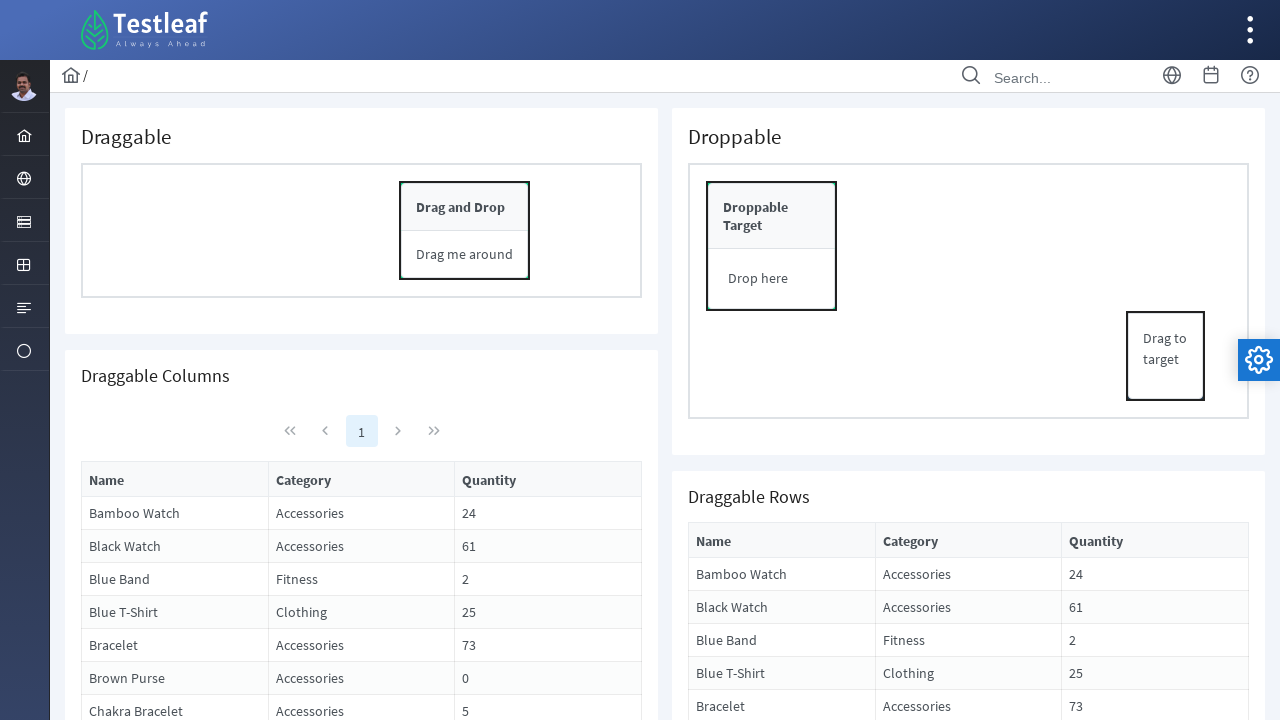

Pressed mouse button down to start leftward drag at (465, 231)
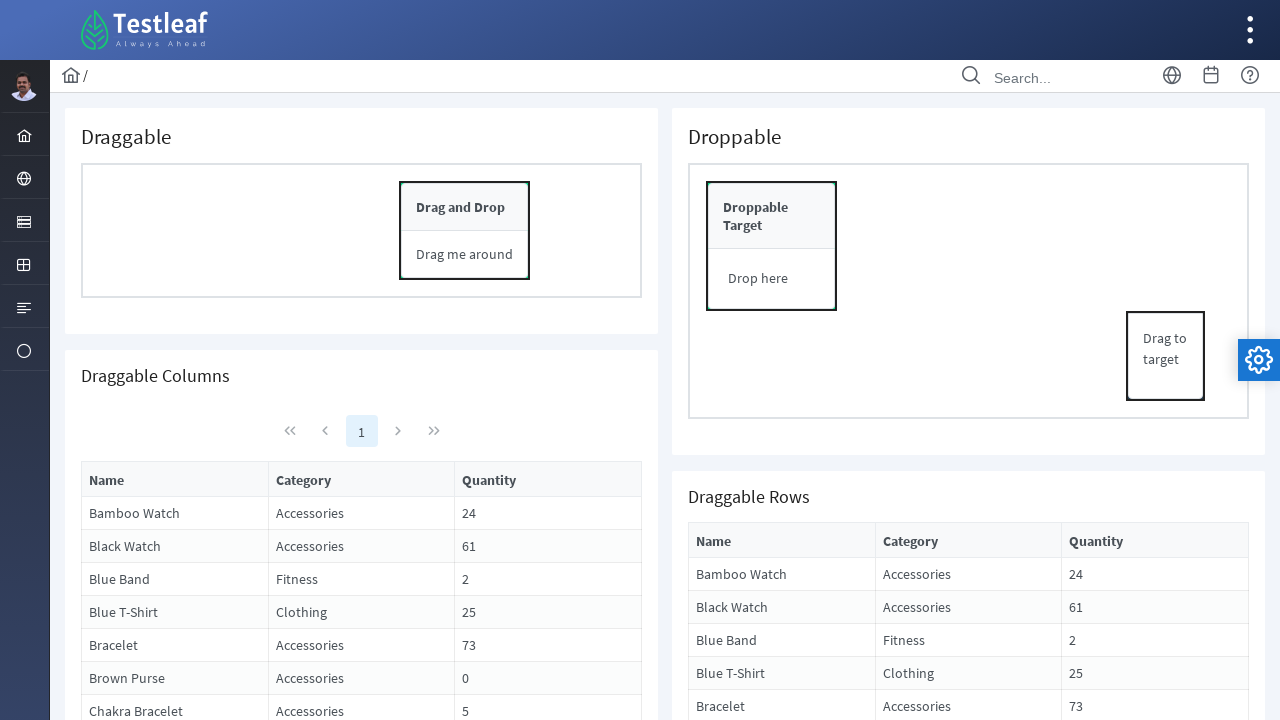

Dragged element 300 pixels to the left at (165, 231)
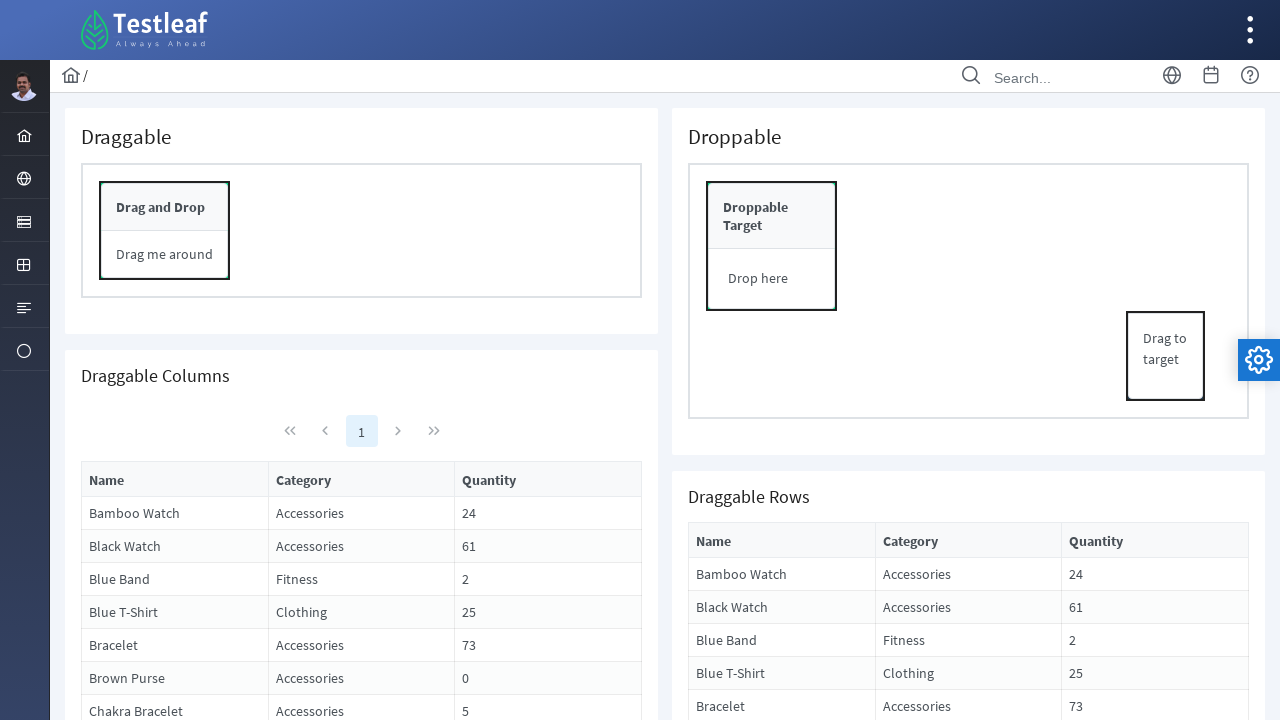

Released mouse button to complete leftward drag at (165, 231)
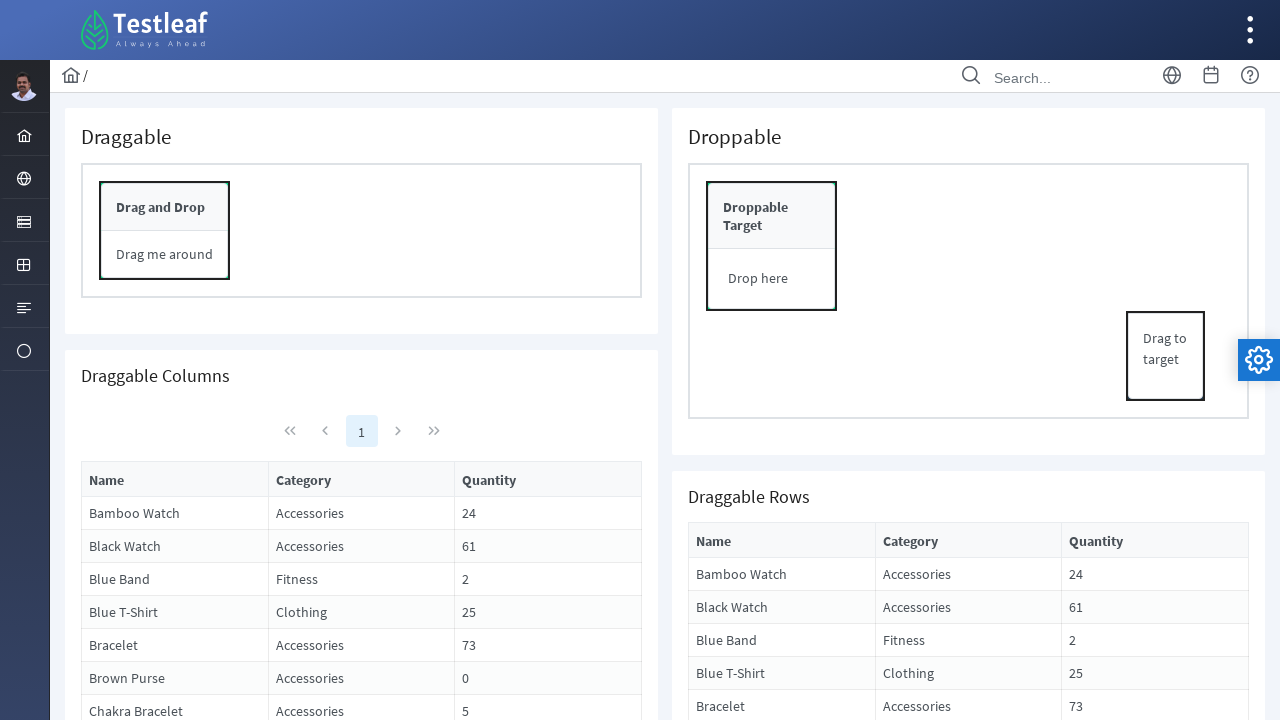

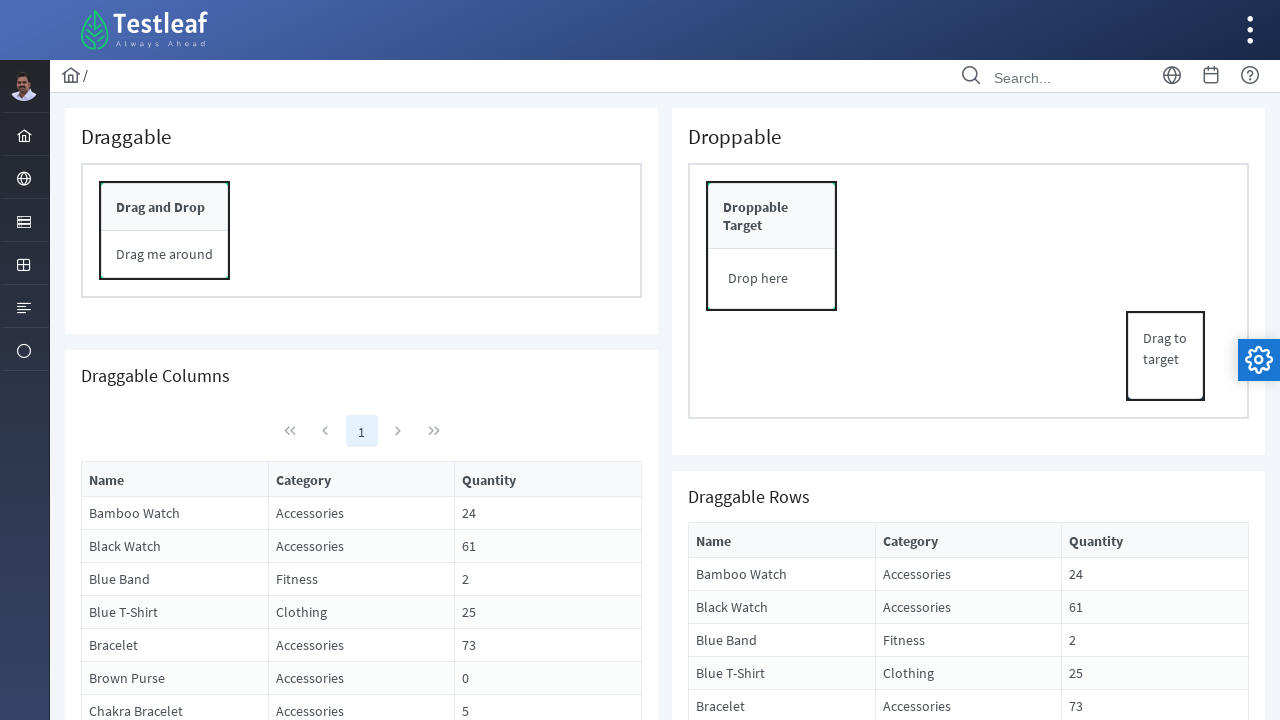